Tests back navigation functionality by going to a question detail page and using return links to get back to the main page

Starting URL: https://rubrr.s3-main.oktopod.app/

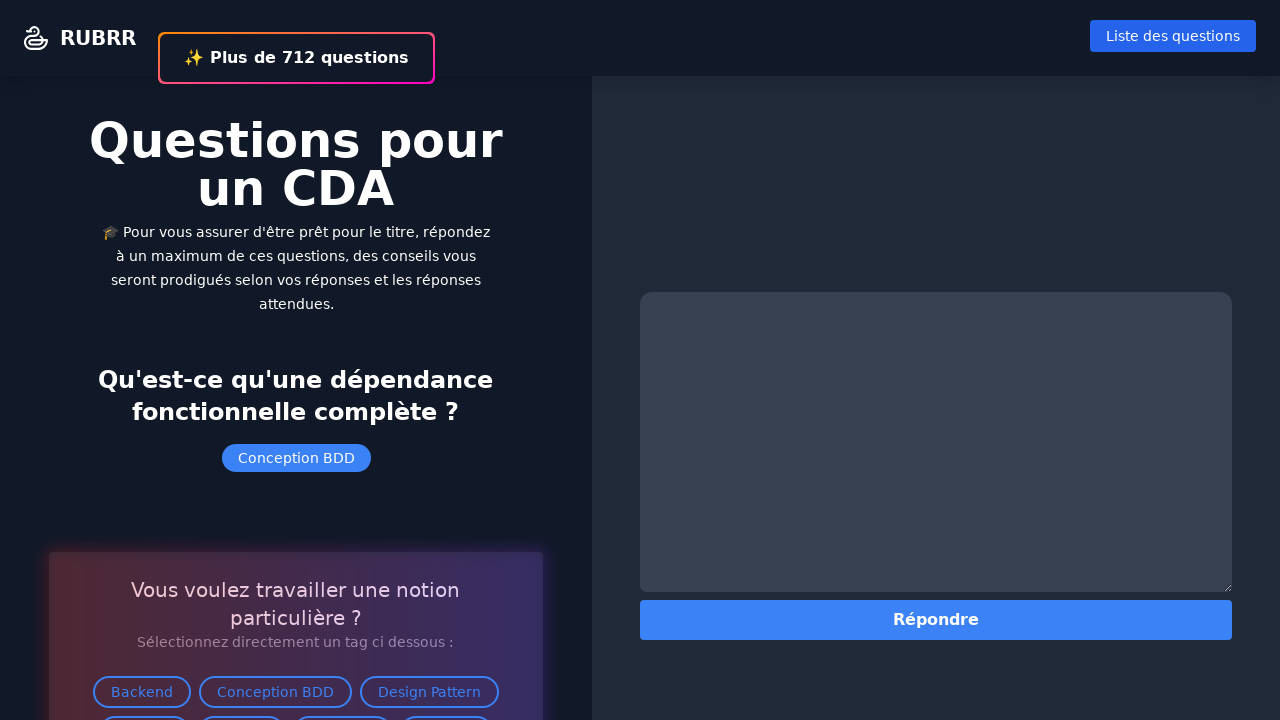

Clicked on '✨ Plus de 712 questions' link to navigate to questions page at (296, 58) on internal:role=link[name="✨ Plus de 712 questions"i]
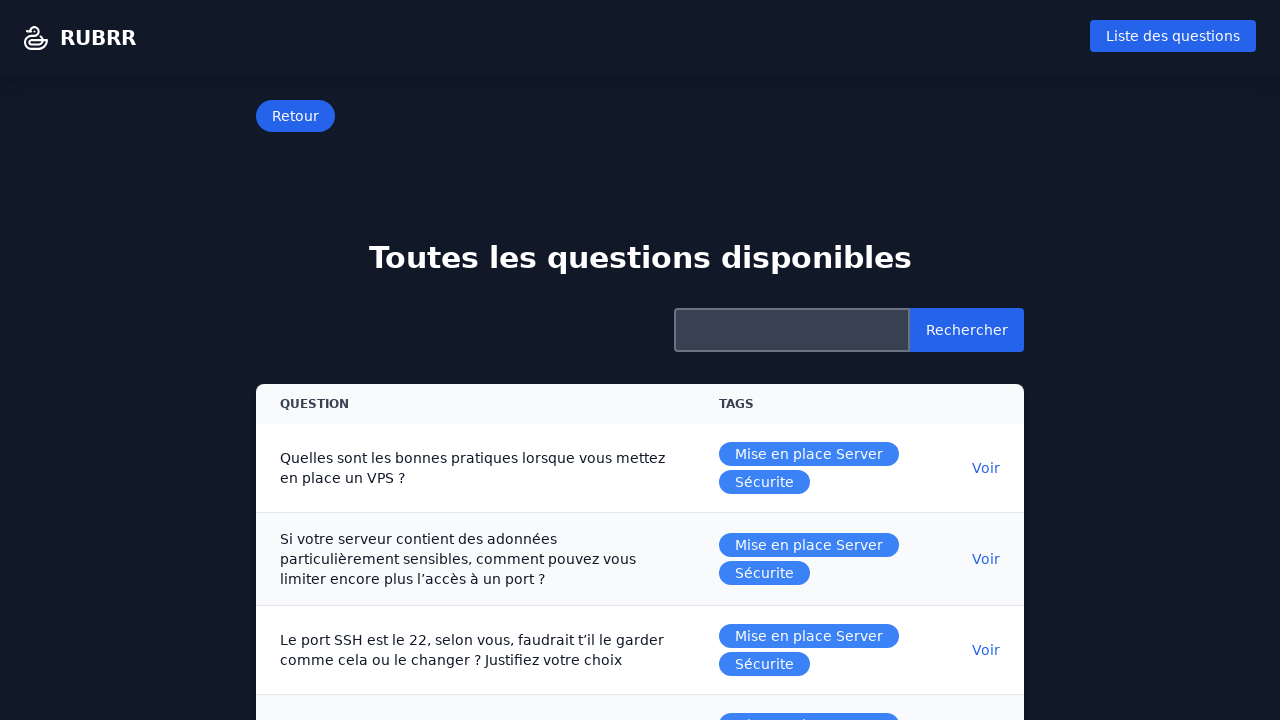

Clicked on 'Quelles sont les bonnes' question row link to view question details at (986, 468) on internal:role=row[name="Quelles sont les bonnes"i] >> internal:role=link
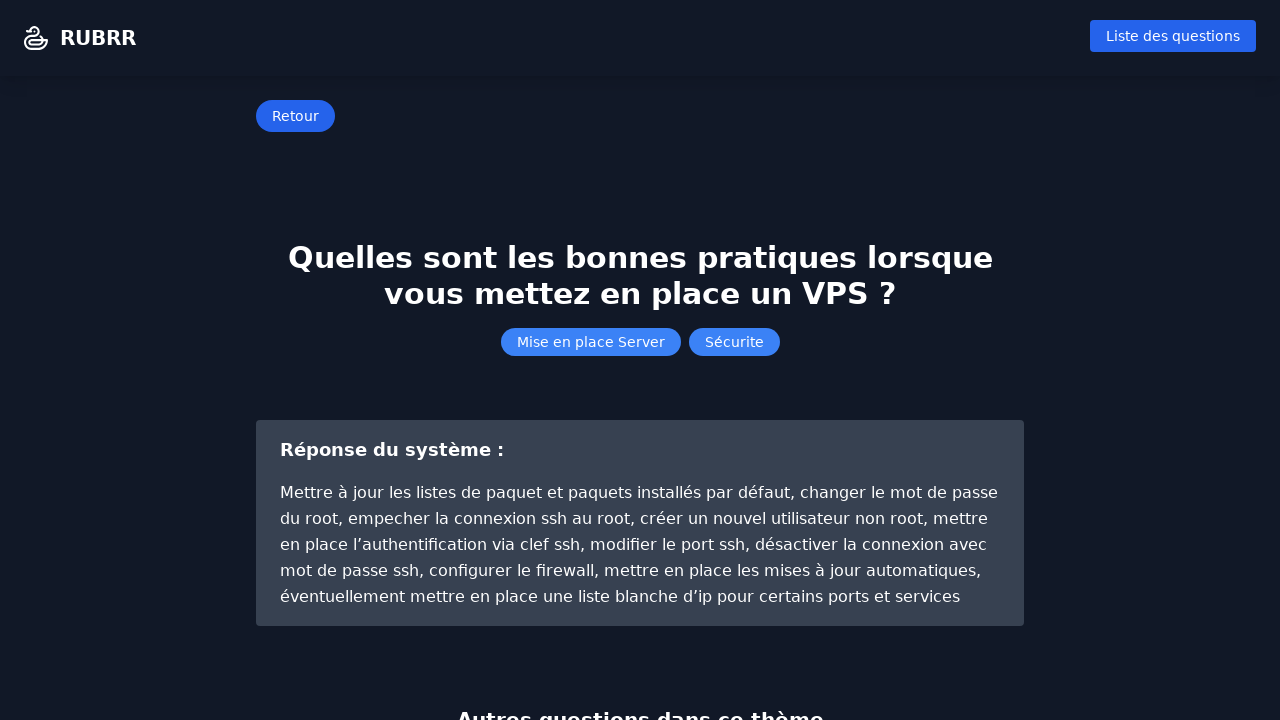

Clicked first 'Retour' link to return from question detail page at (296, 116) on internal:role=link[name="Retour"i]
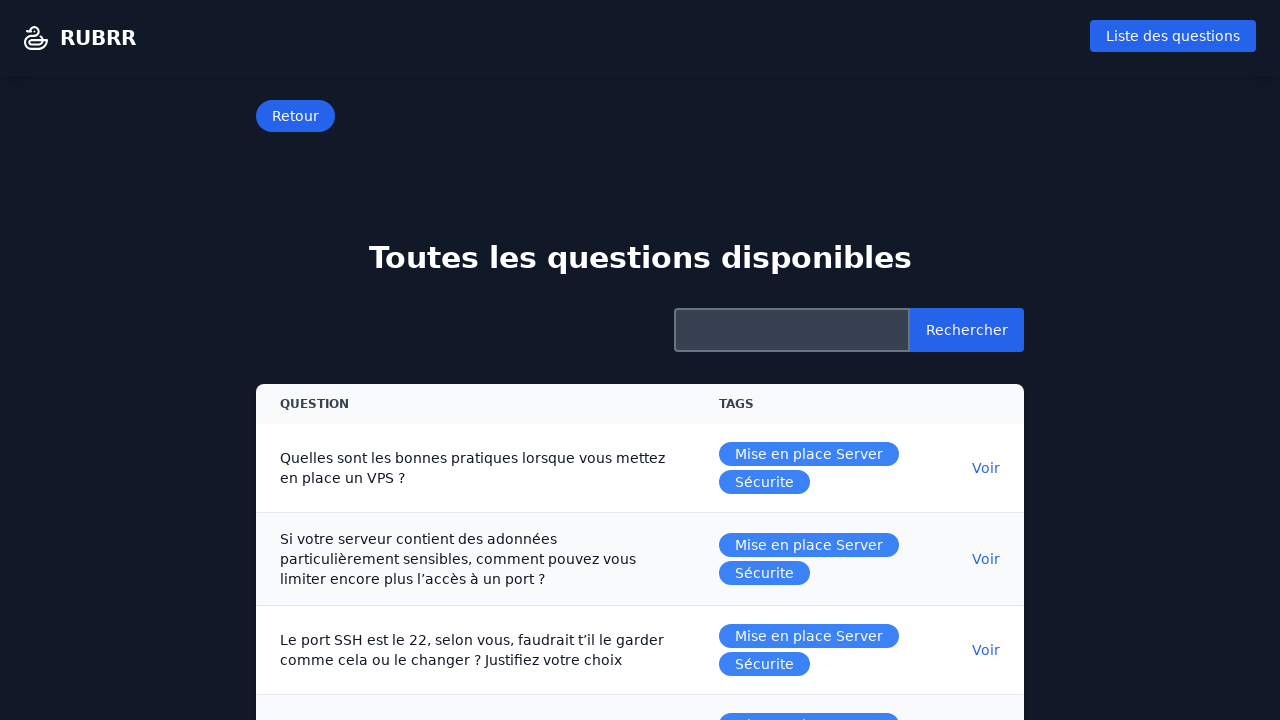

Clicked second 'Retour' link to return to main page at (296, 116) on internal:role=link[name="Retour"i]
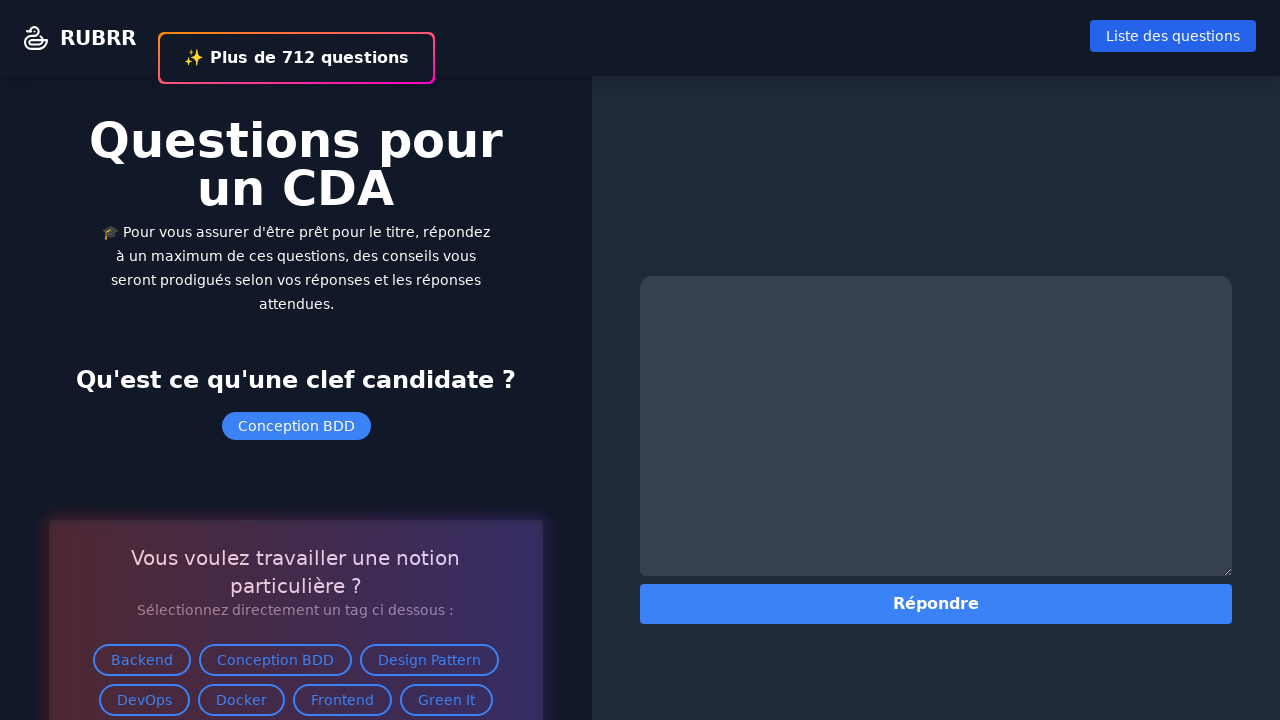

Verified 'Questions pour un CDA' heading is visible on main page
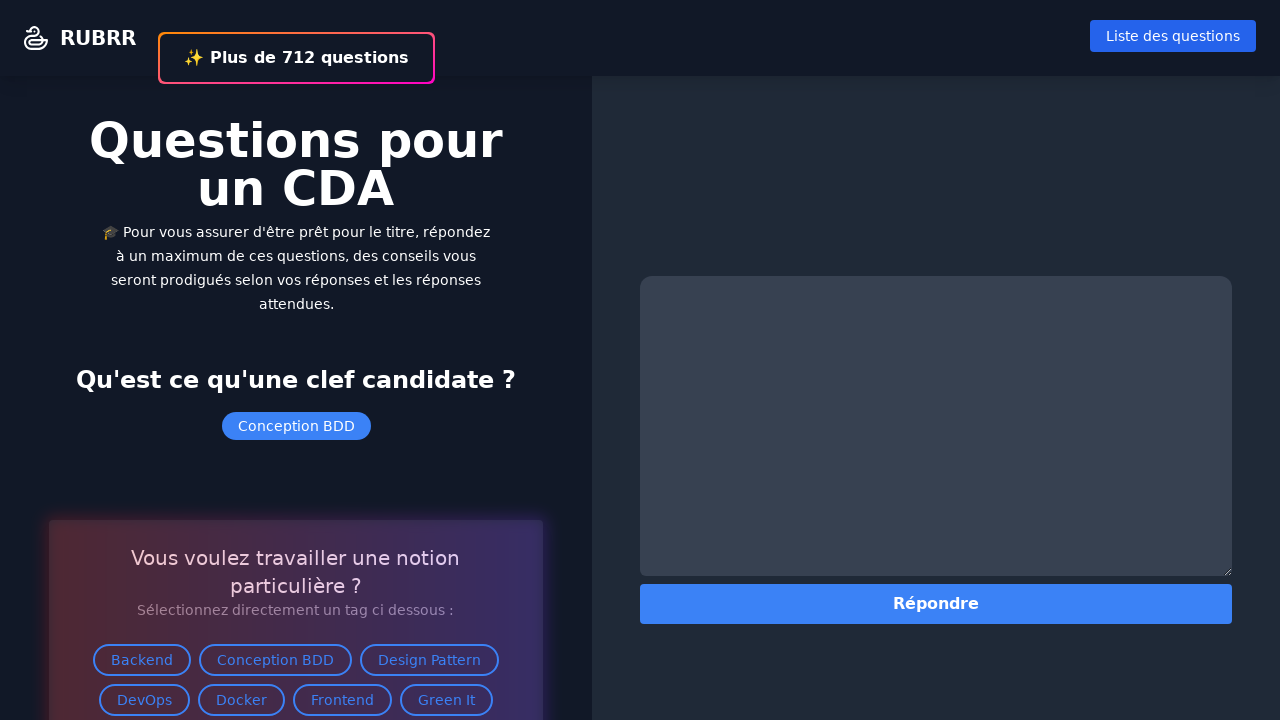

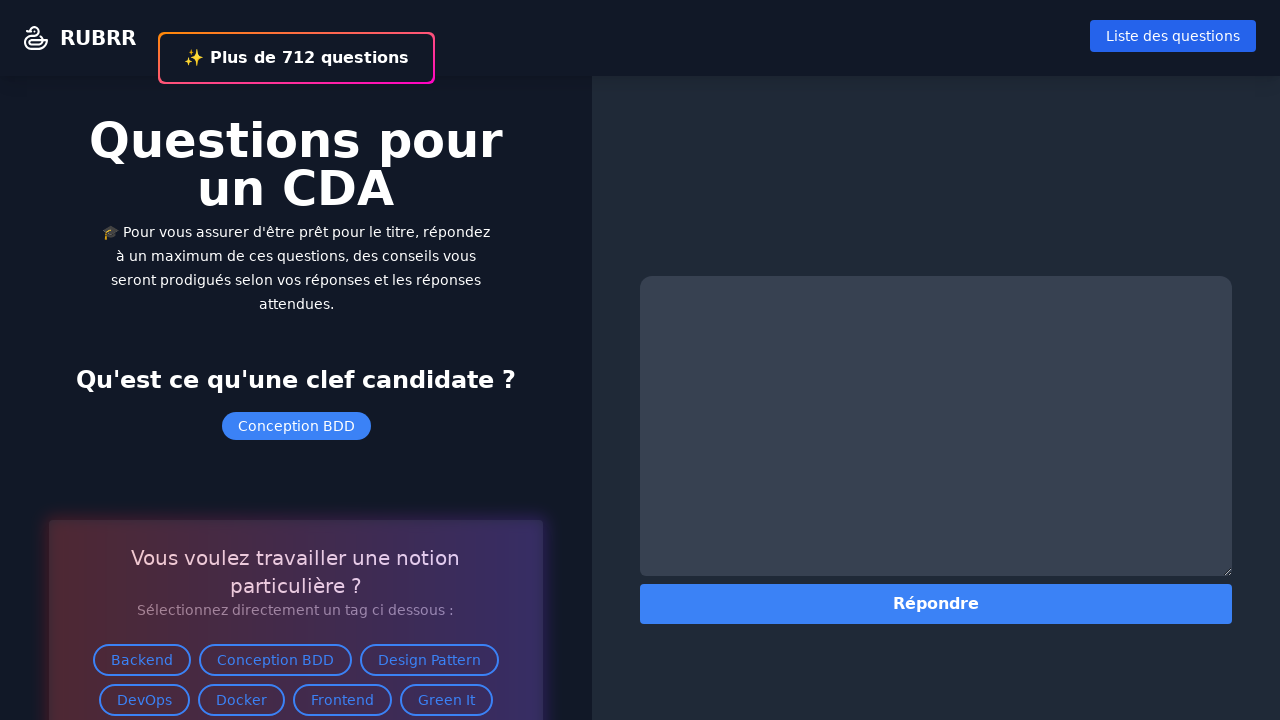